Navigates through FEMA's Map Service Center advanced search by selecting California state, Los Angeles county, and a specific community from dropdowns, then expanding search results to view NFHL county data.

Starting URL: https://msc.fema.gov/portal/advanceSearch

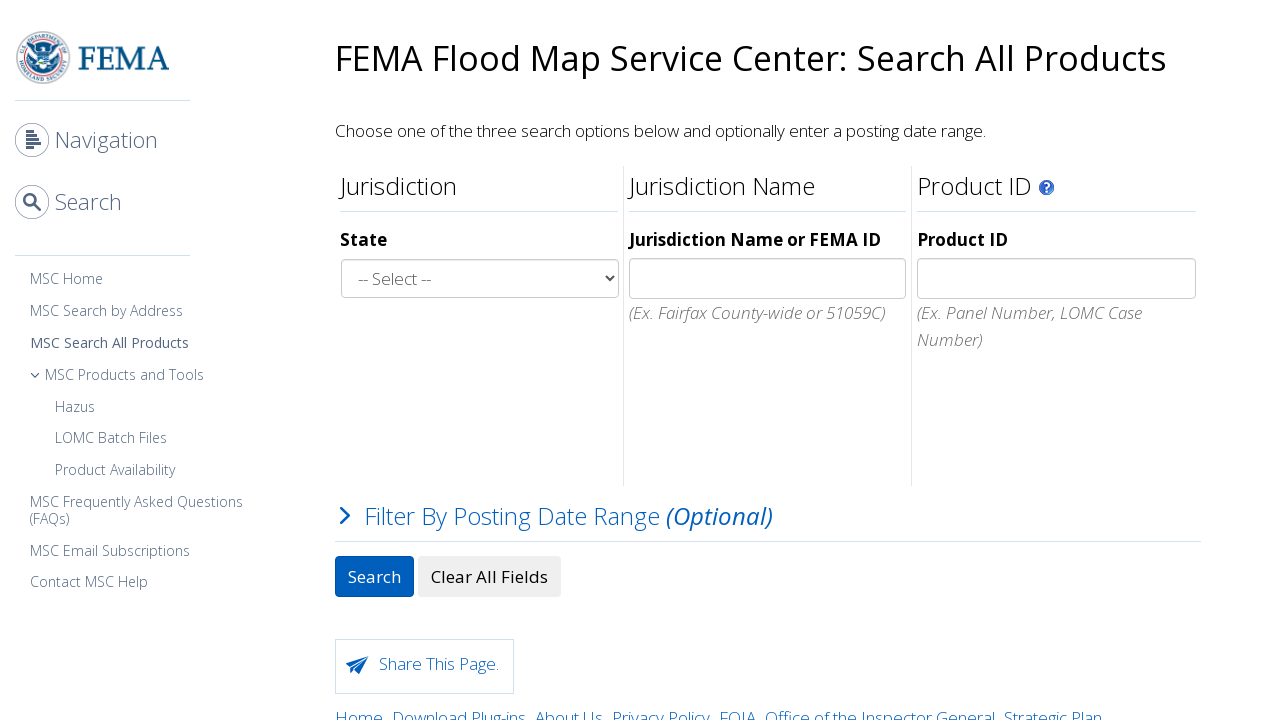

State dropdown selector loaded
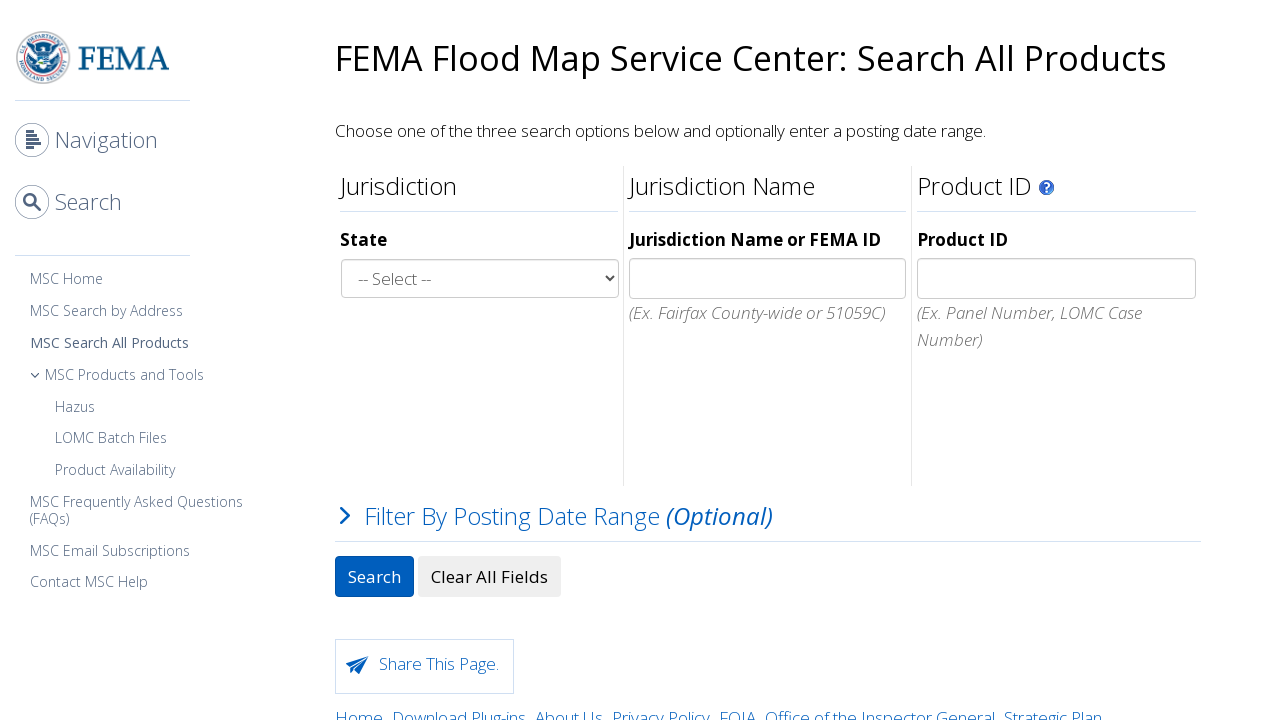

Selected California from state dropdown on #selstate
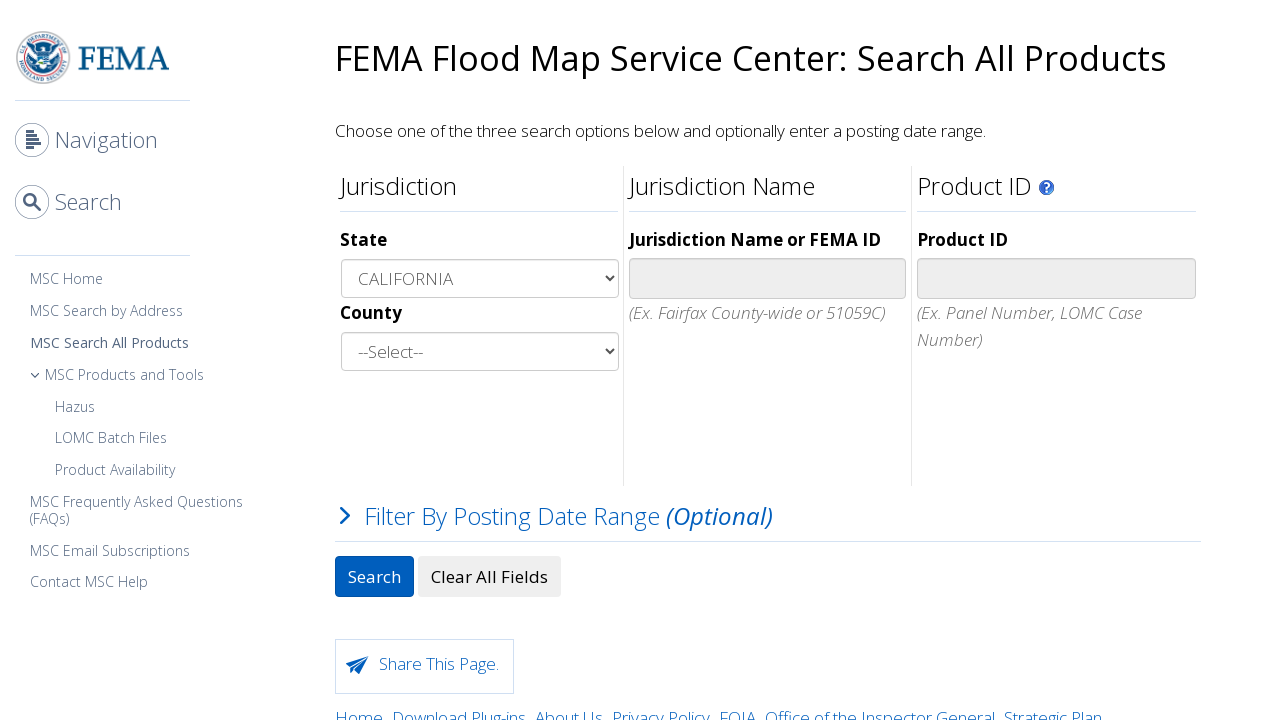

County dropdown loaded and populated
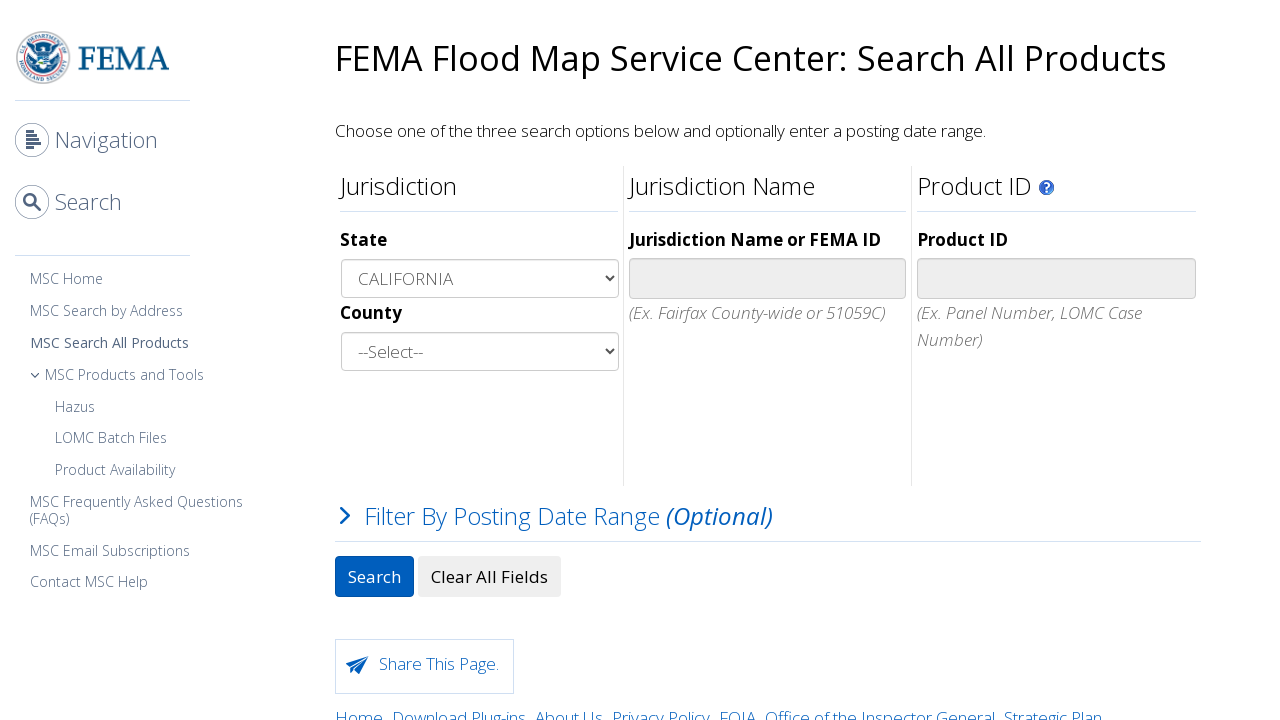

Selected Los Angeles County from county dropdown on #selcounty
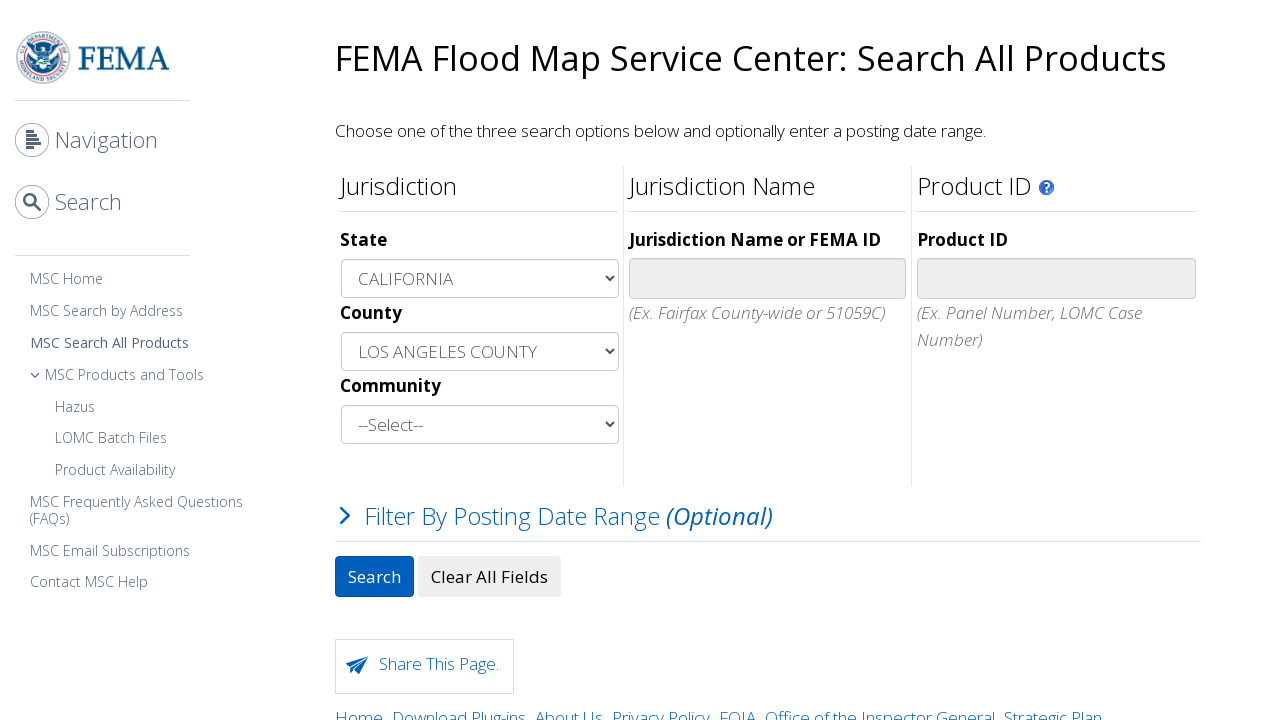

Community dropdown loaded and populated
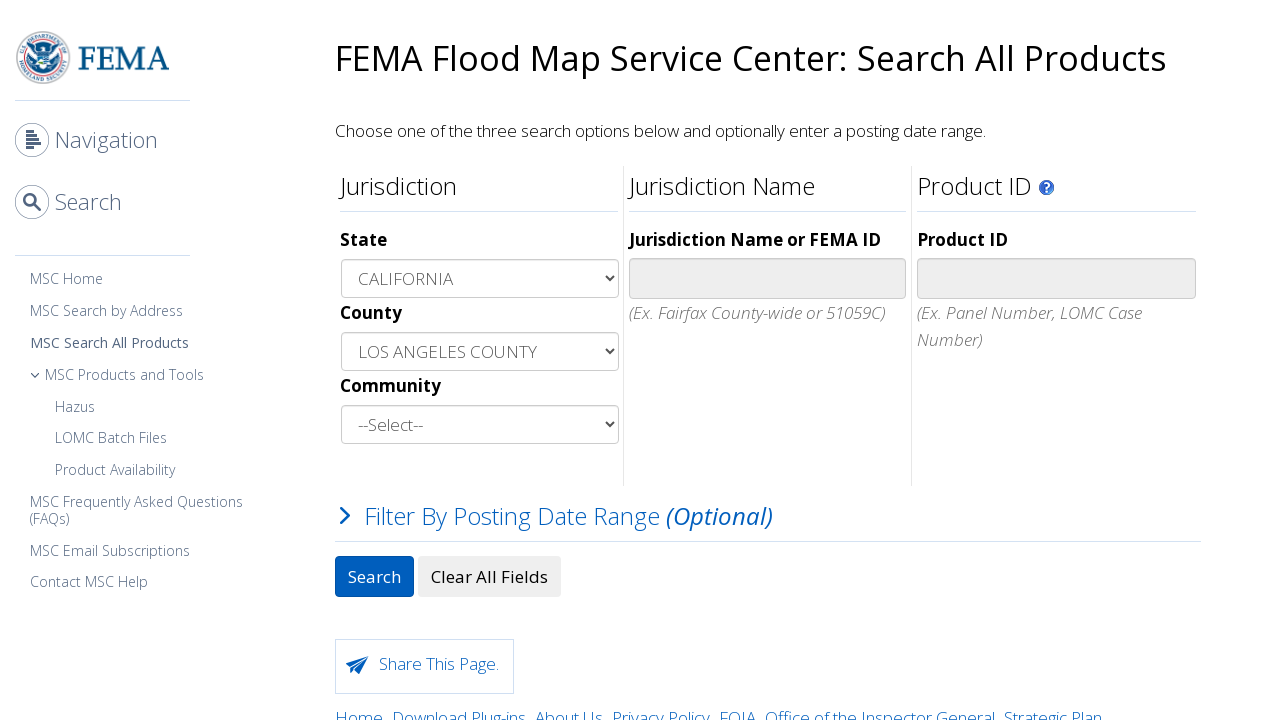

Selected specific community from community dropdown on #selcommunity
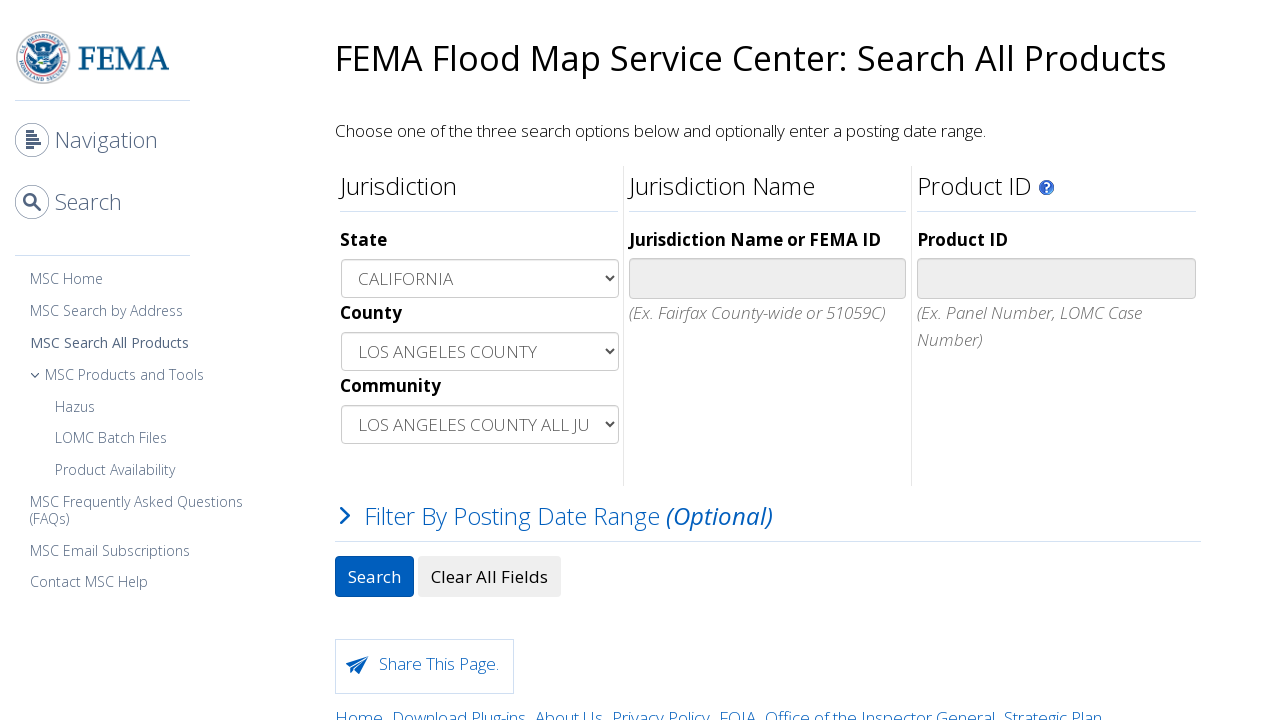

Main search button loaded
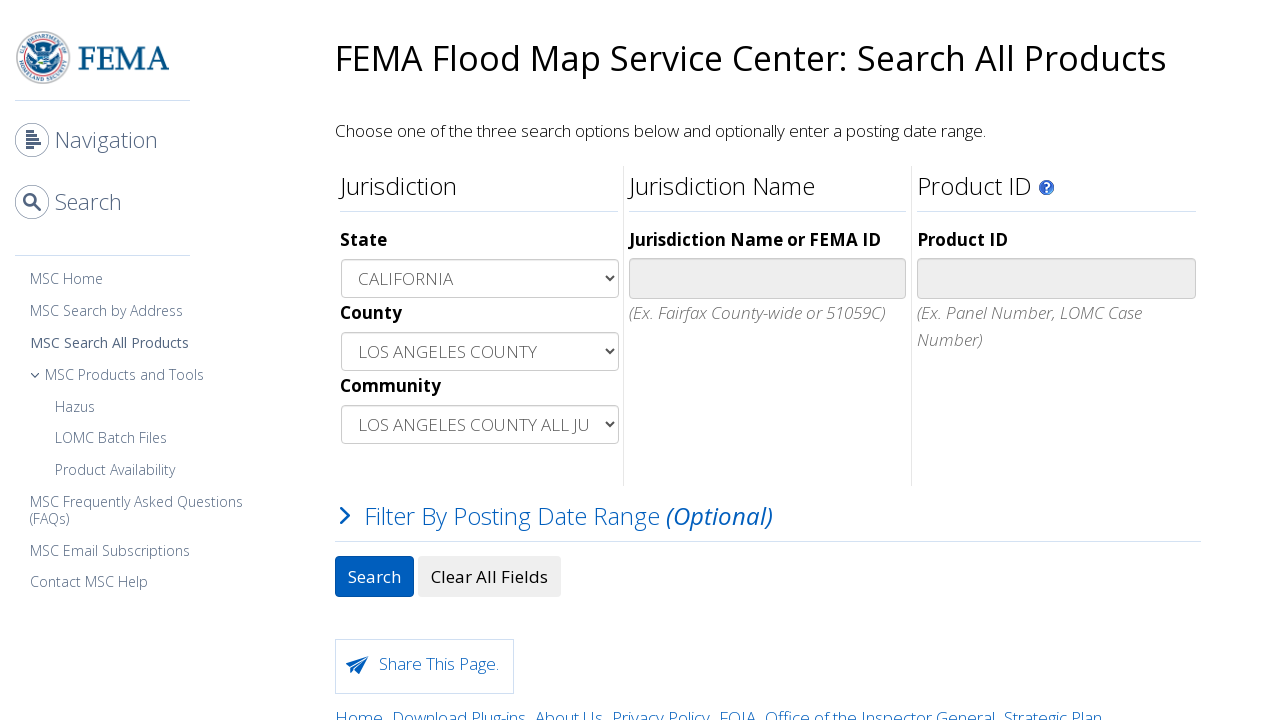

Clicked main search button to initiate search at (374, 576) on #mainSearch
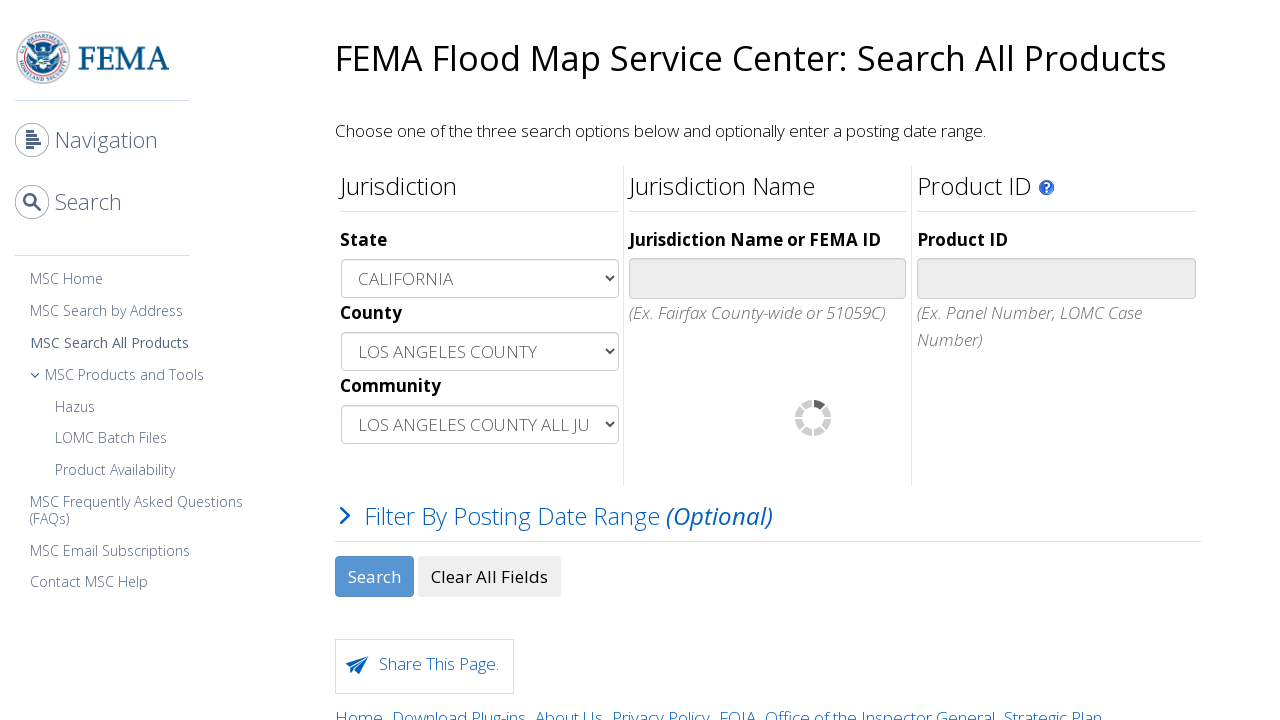

Search results loaded with effective root element
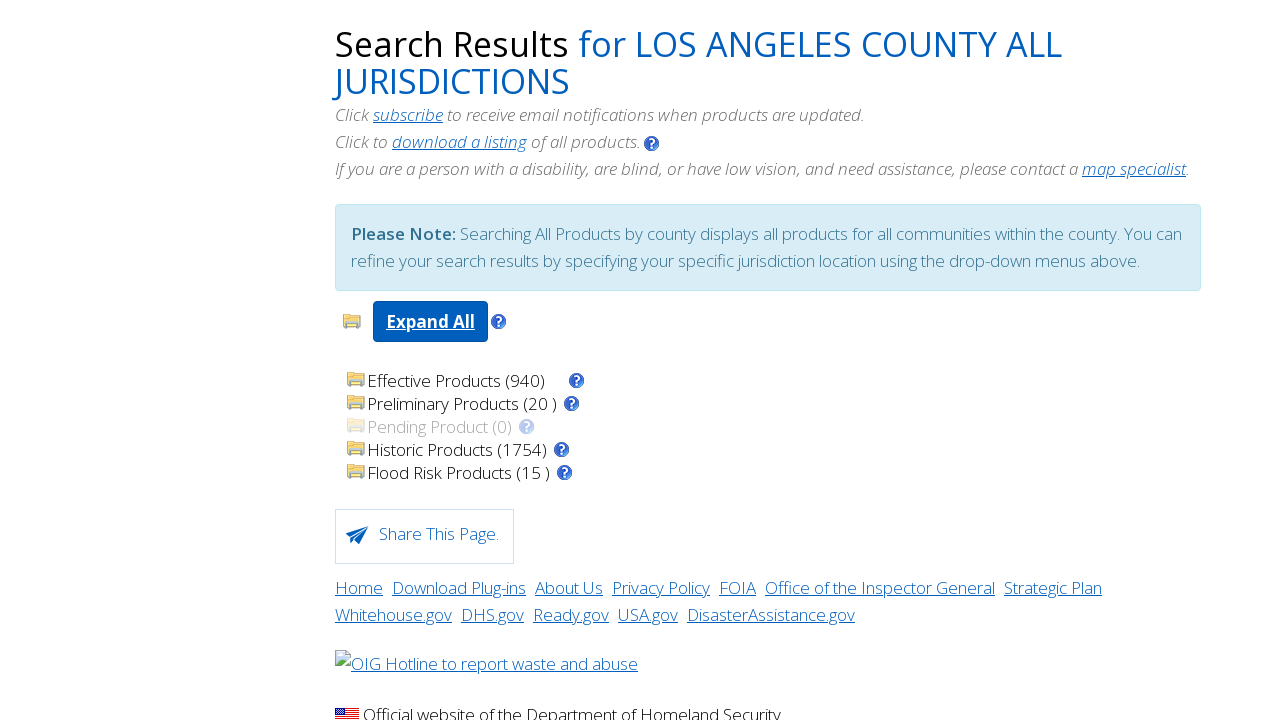

Clicked on effective root element to expand results at (768, 380) on #eff_root
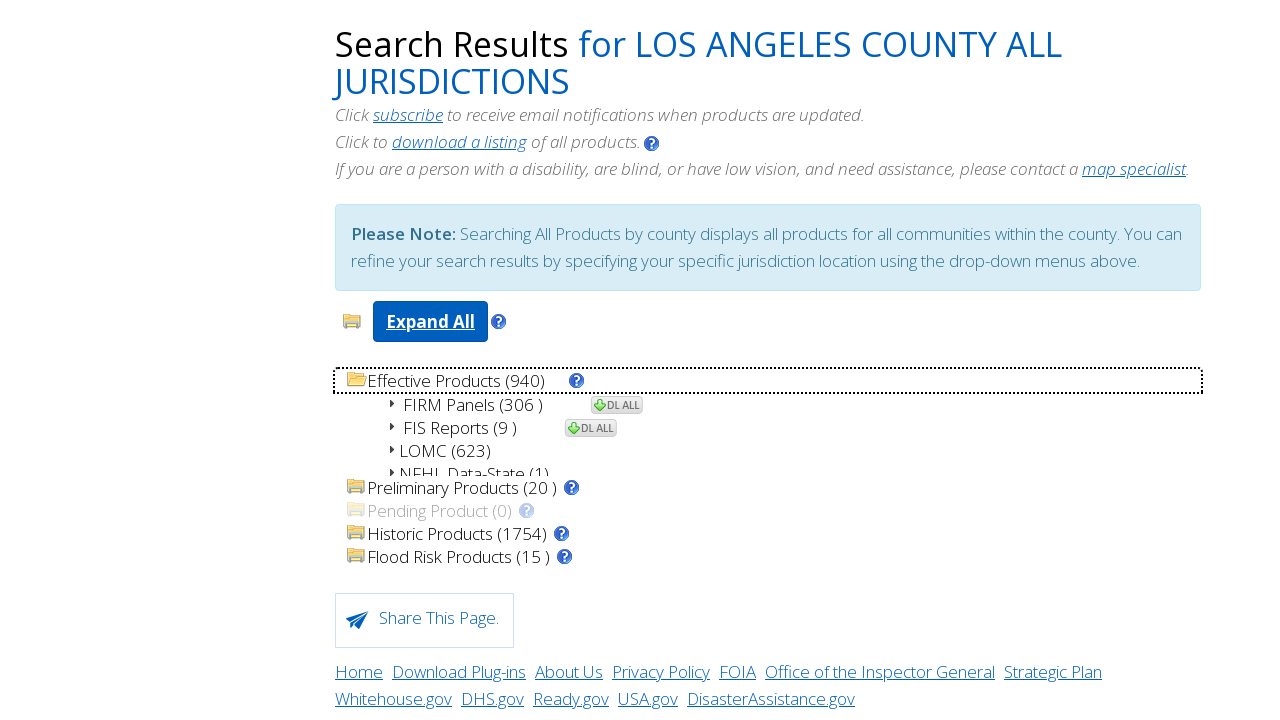

NFHL county root element loaded
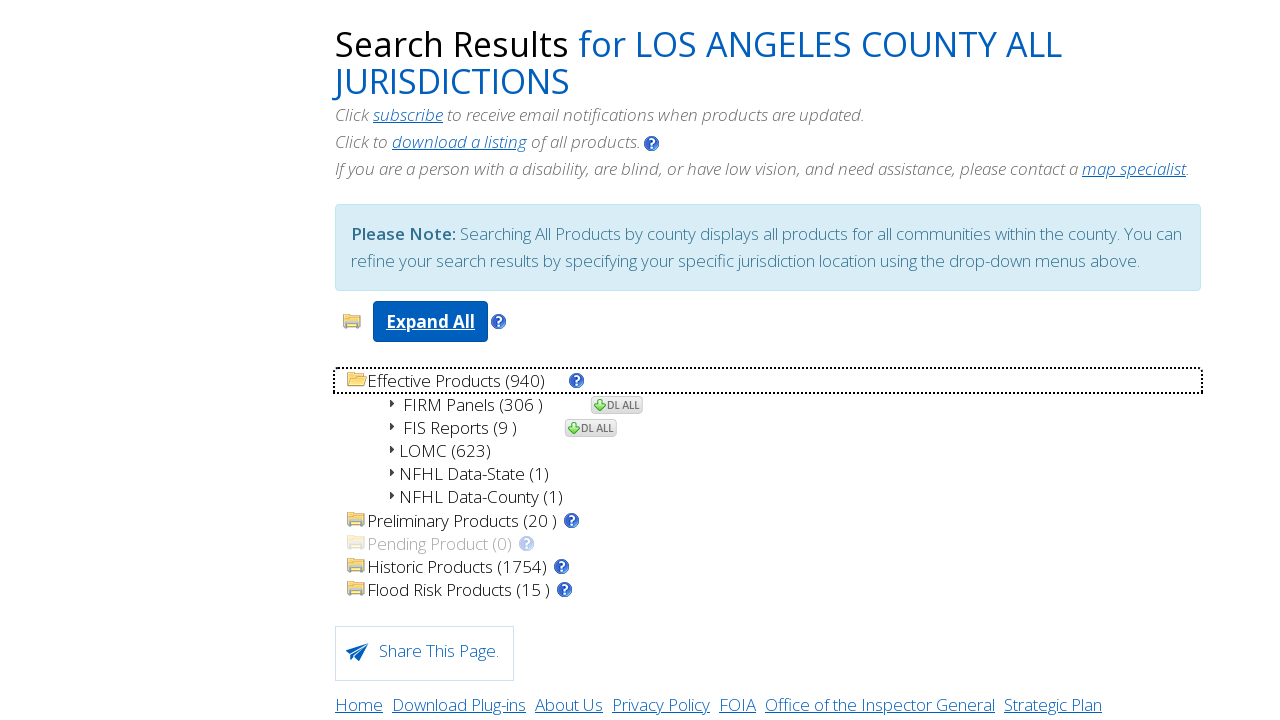

Clicked on NFHL county root to expand county data at (786, 496) on #eff_nfhl_county_root
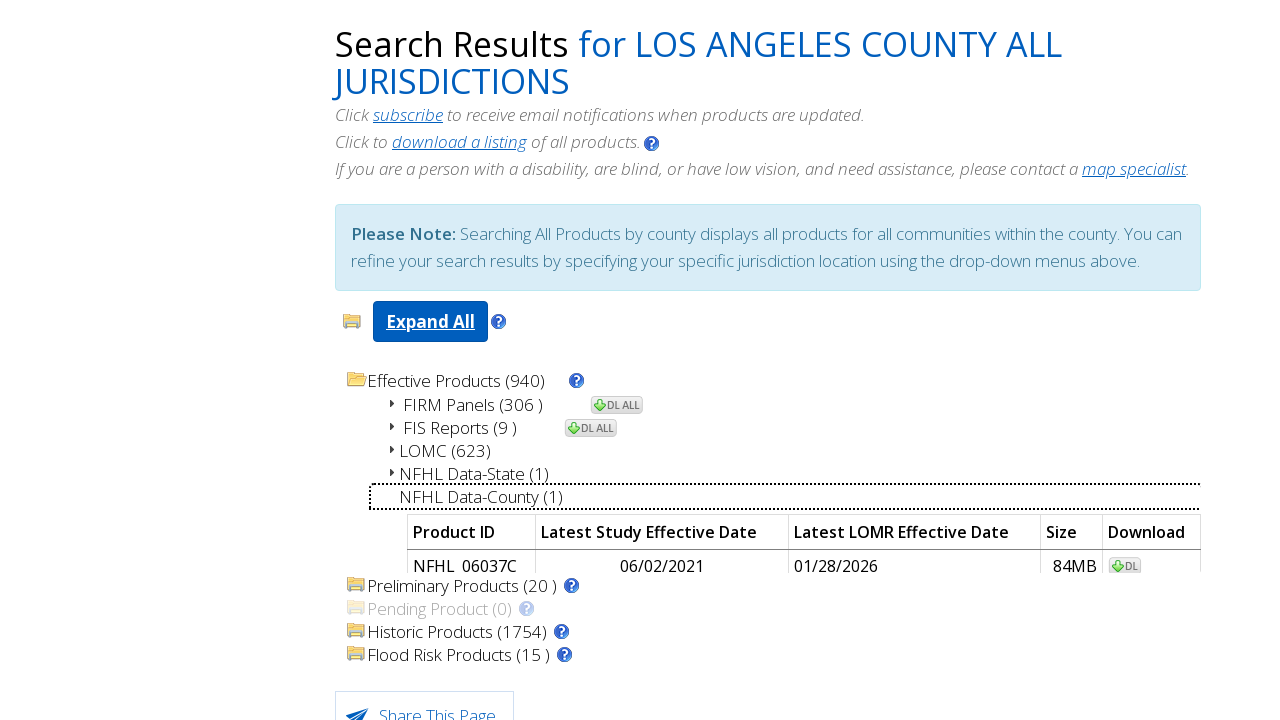

NFHL county data table loaded with download link
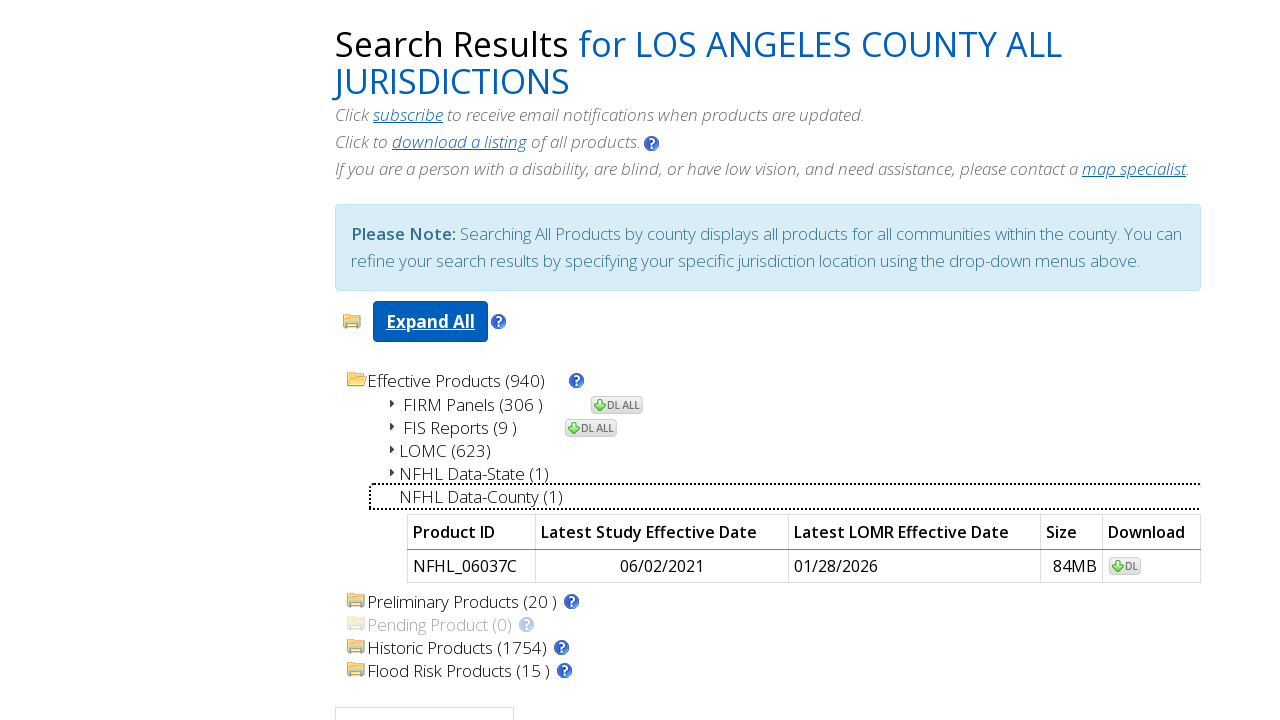

Clicked download link for first NFHL county record at (1125, 566) on #nfhl_county_list > tr:nth-child(1) > td:nth-child(5) > a
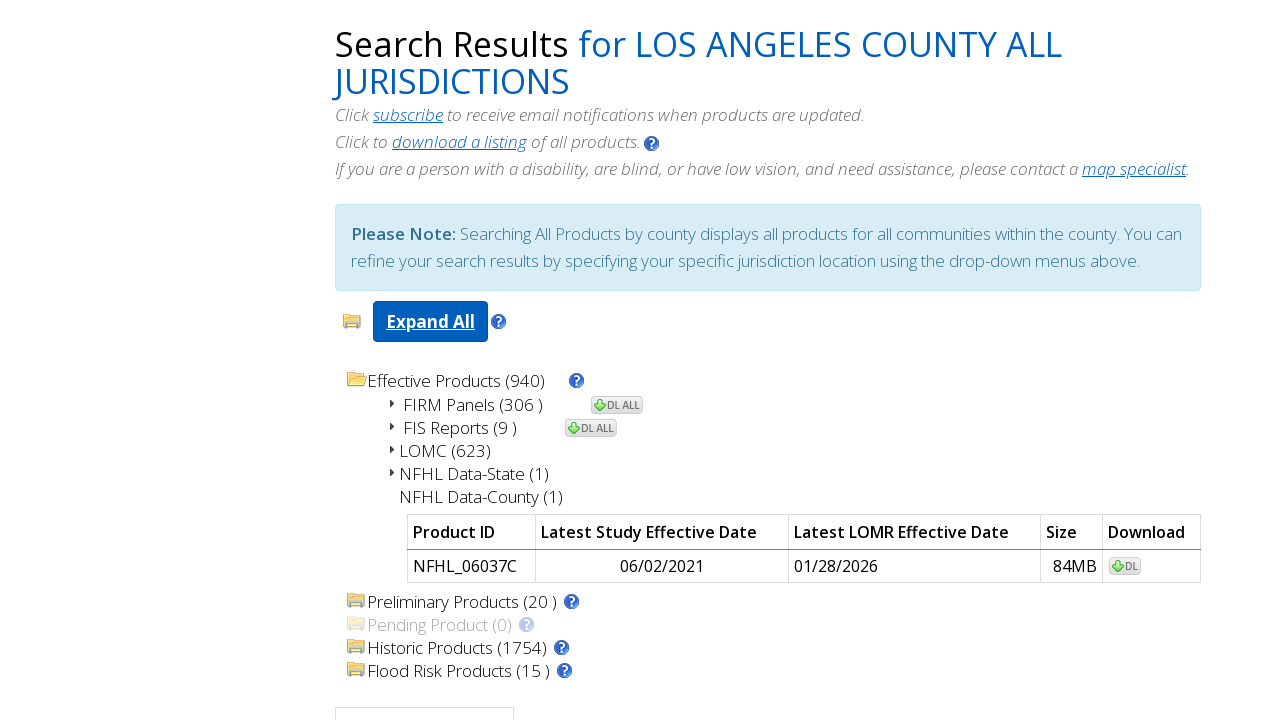

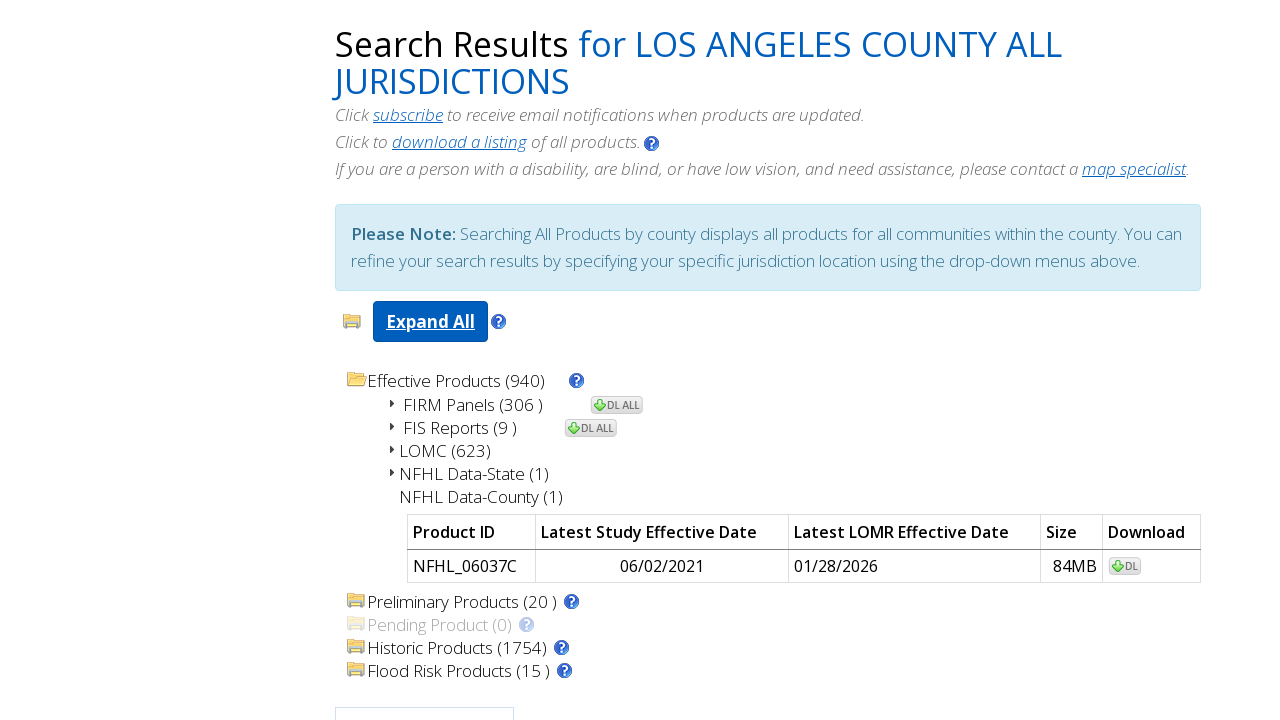